Tests Google Translate functionality by entering English text into the translation input field and waiting for the translation result to appear.

Starting URL: https://translate.google.co.jp/?hl=ja

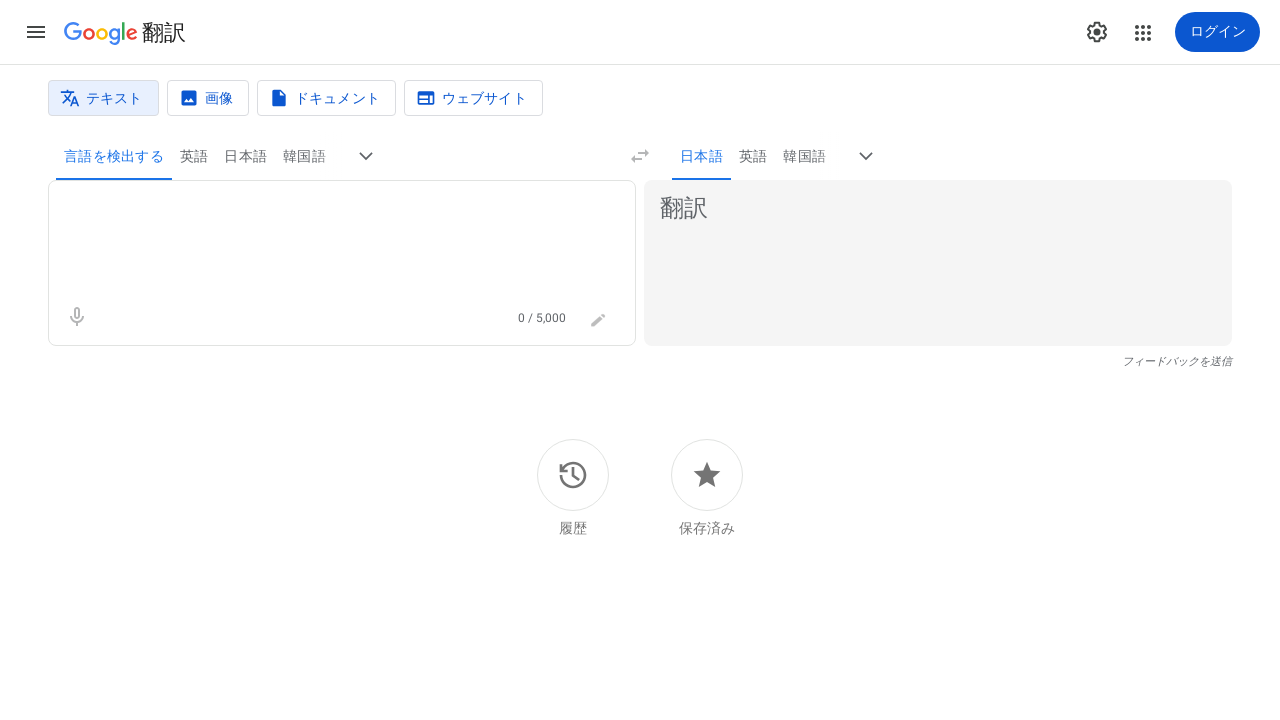

Translation input textarea became available
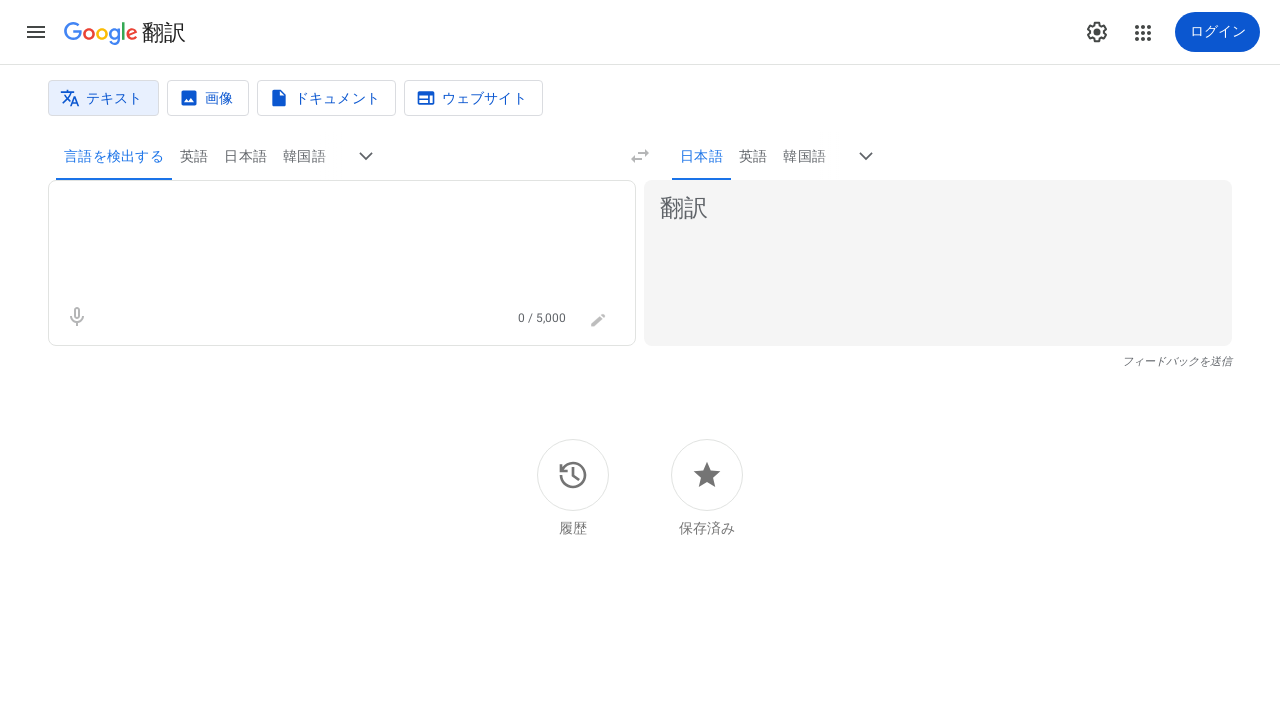

Entered English text into the translation input field on textarea[aria-label]
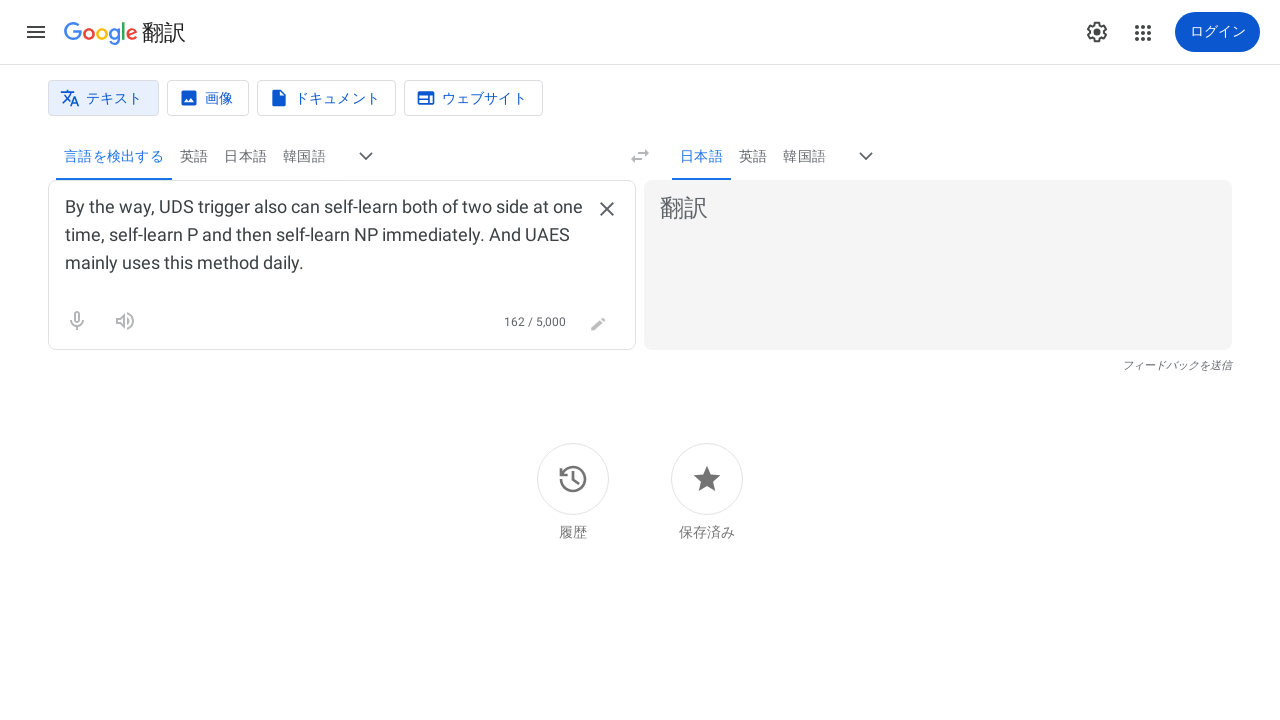

Translation result appeared
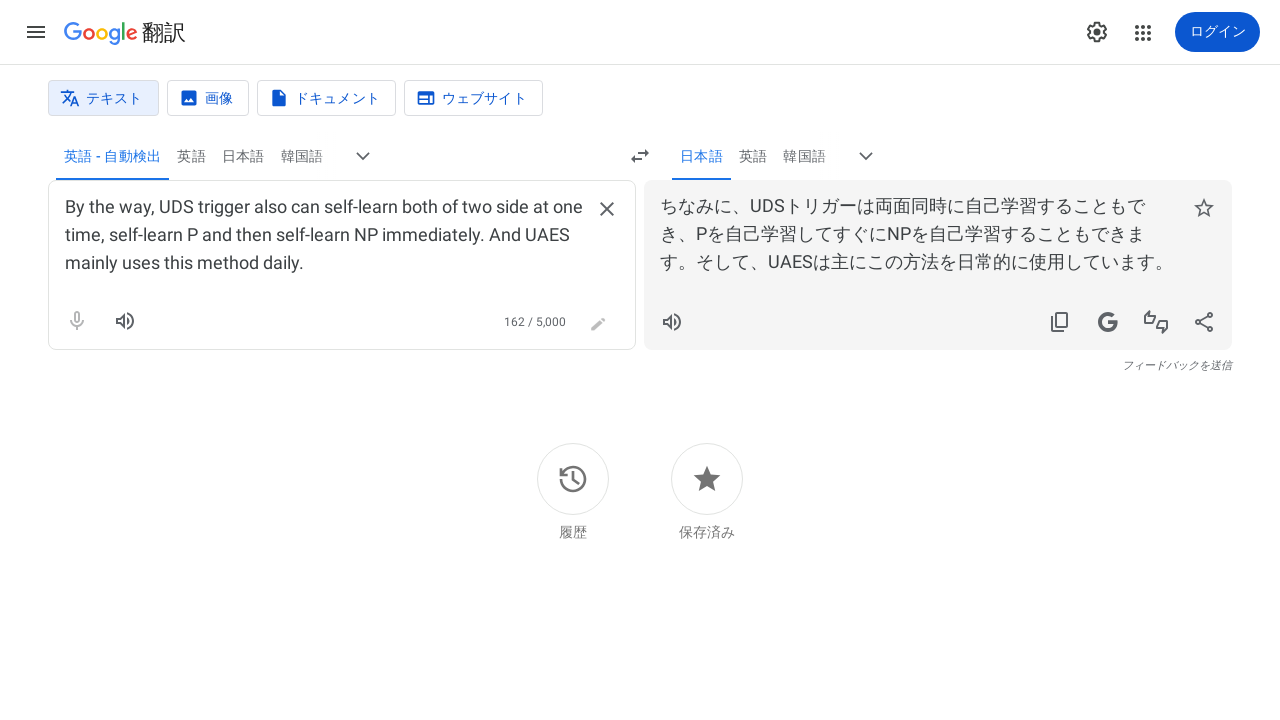

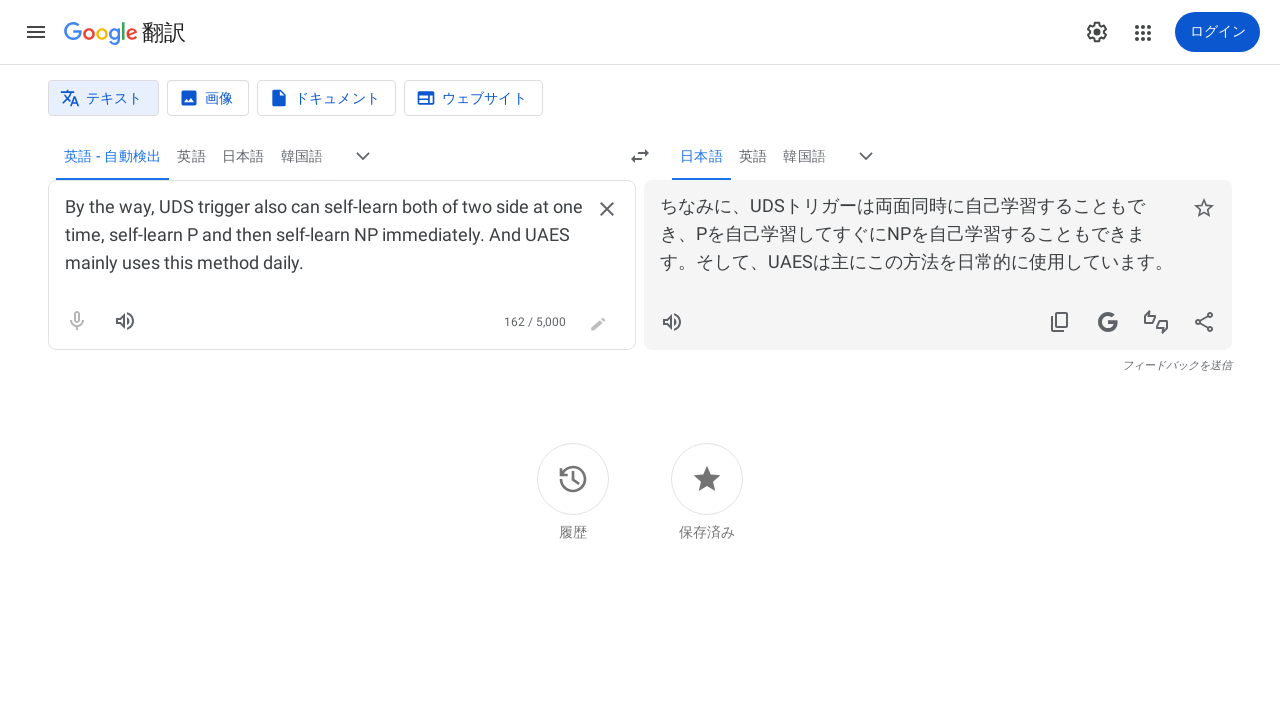